Tests click and hold drag functionality by selecting multiple items in a selectable list through drag selection

Starting URL: https://automationfc.github.io/jquery-selectable/

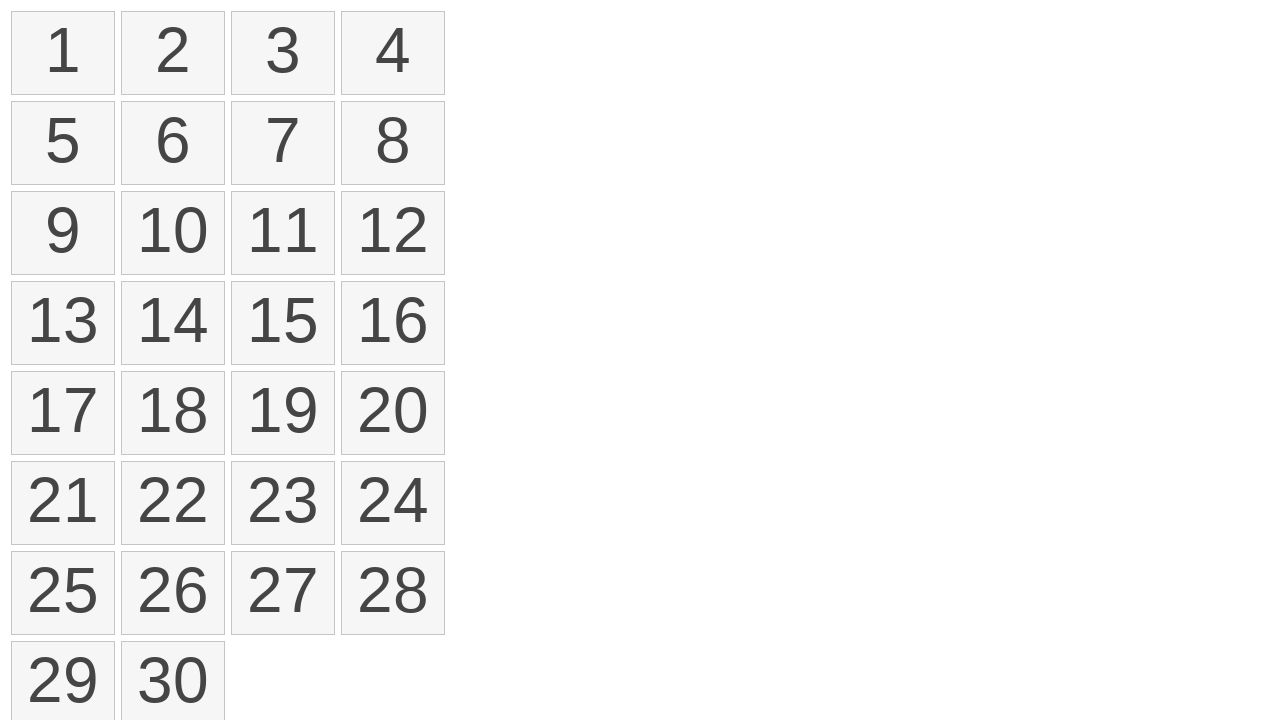

Waited for selectable list items to load
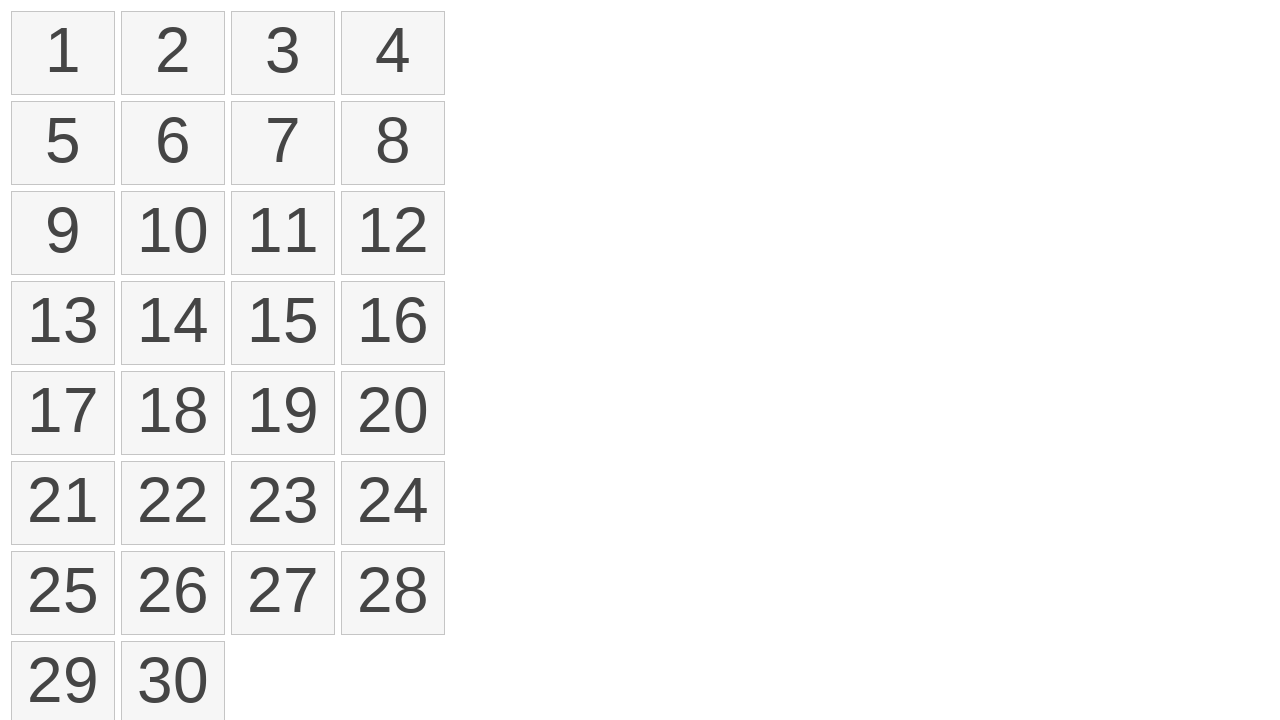

Located first selectable item (index 0)
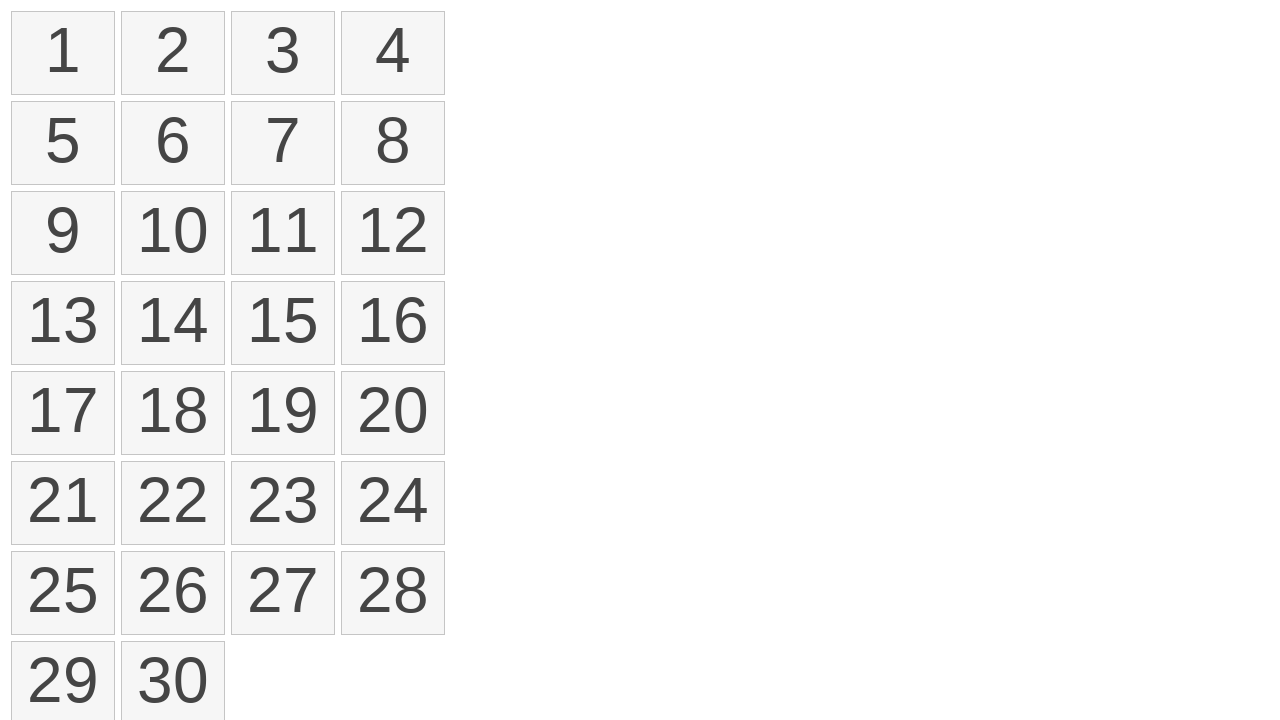

Located eighth selectable item (index 7)
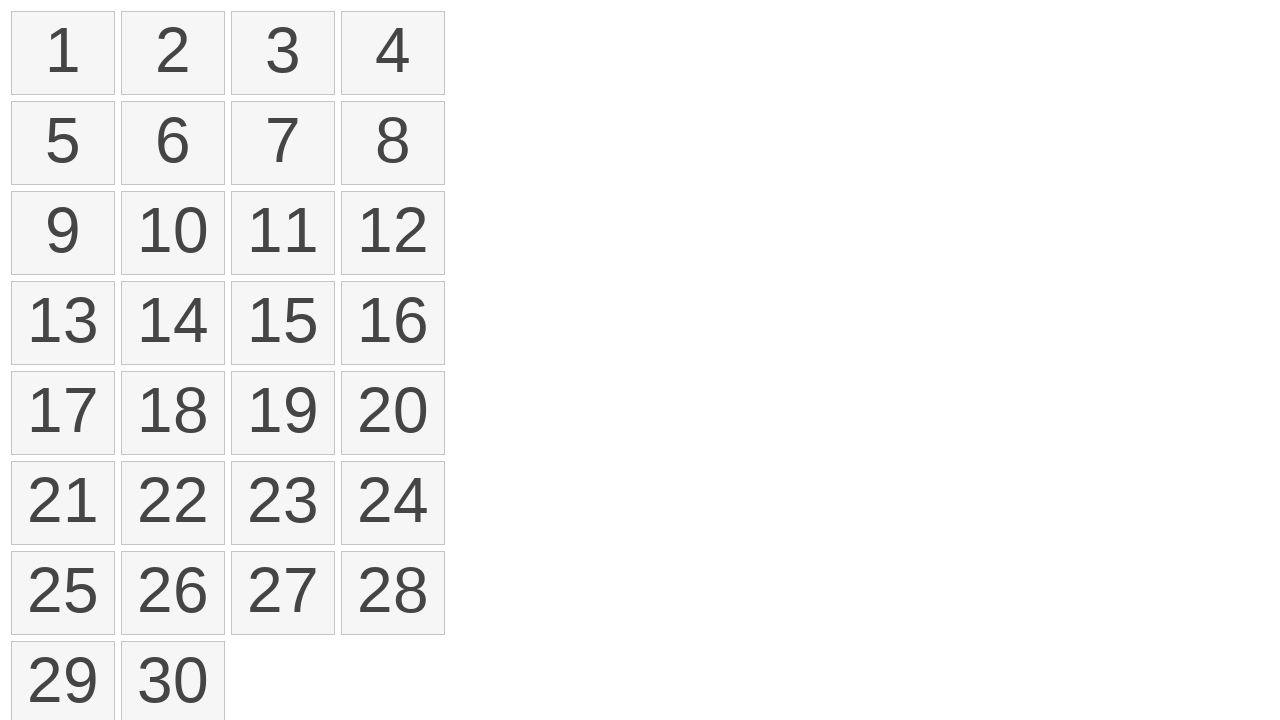

Hovered over first selectable item at (63, 53) on ol#selectable>li >> nth=0
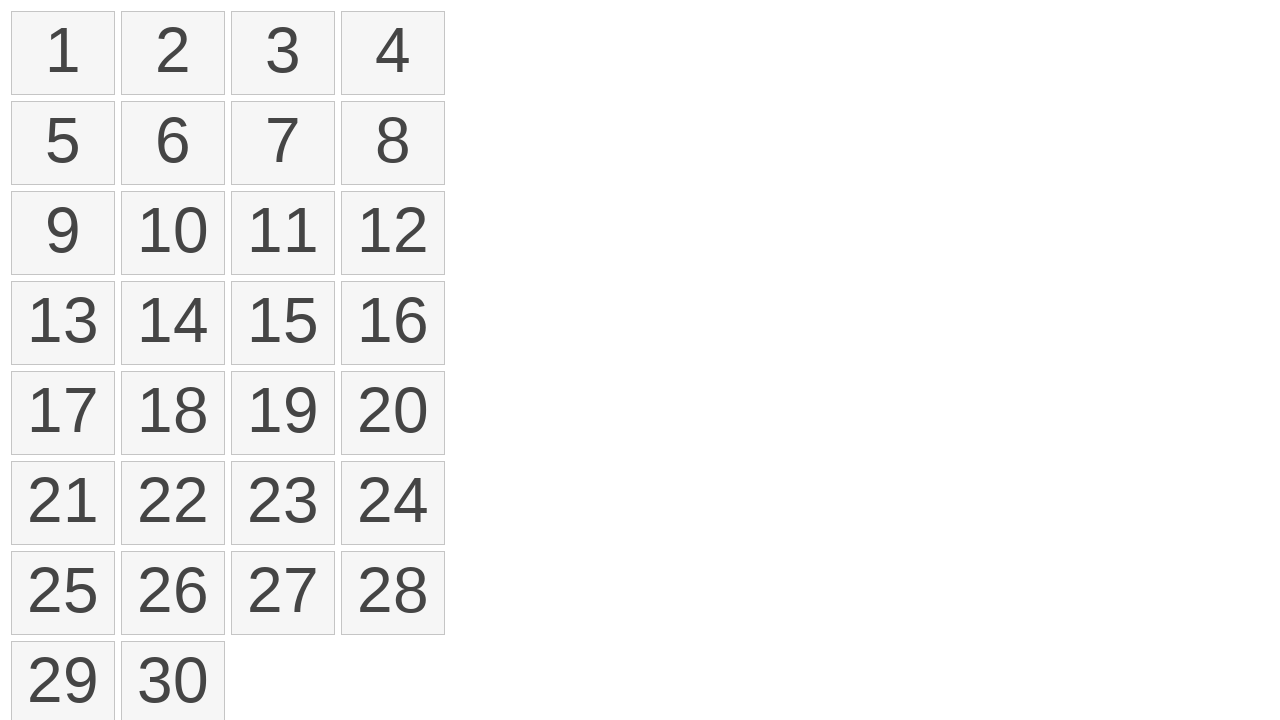

Pressed mouse button down on first item at (63, 53)
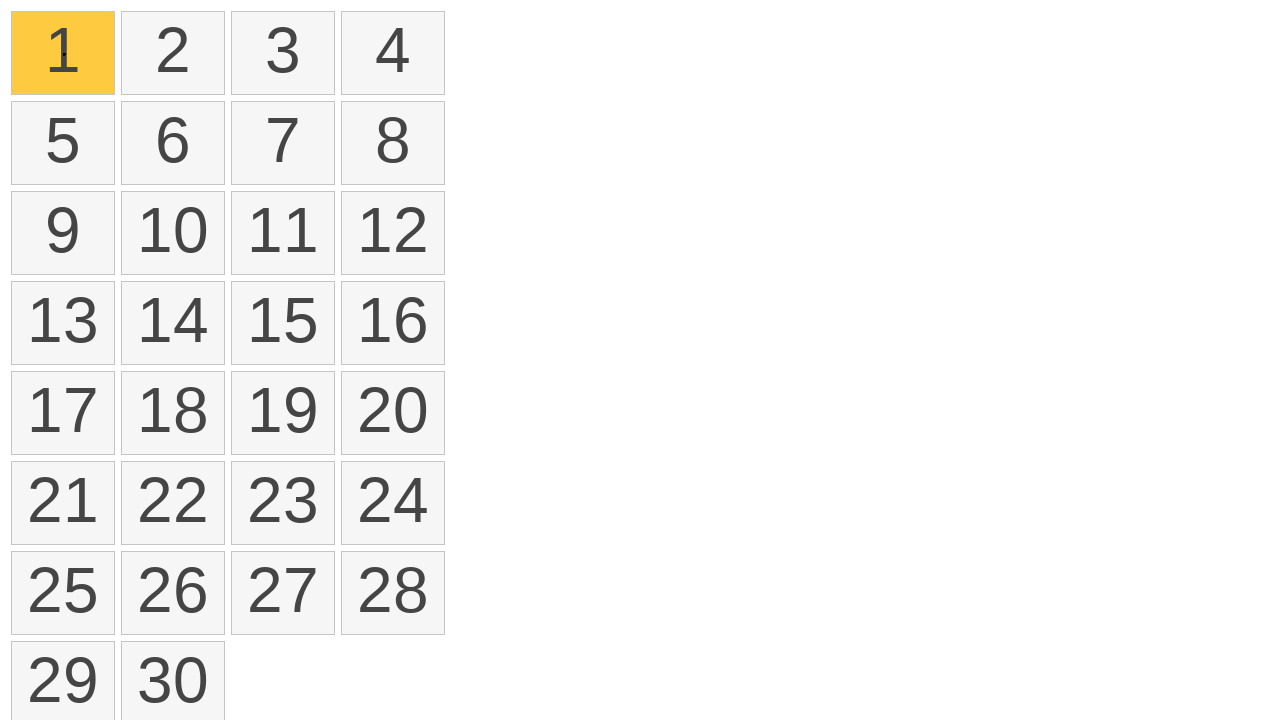

Dragged to eighth selectable item at (393, 143) on ol#selectable>li >> nth=7
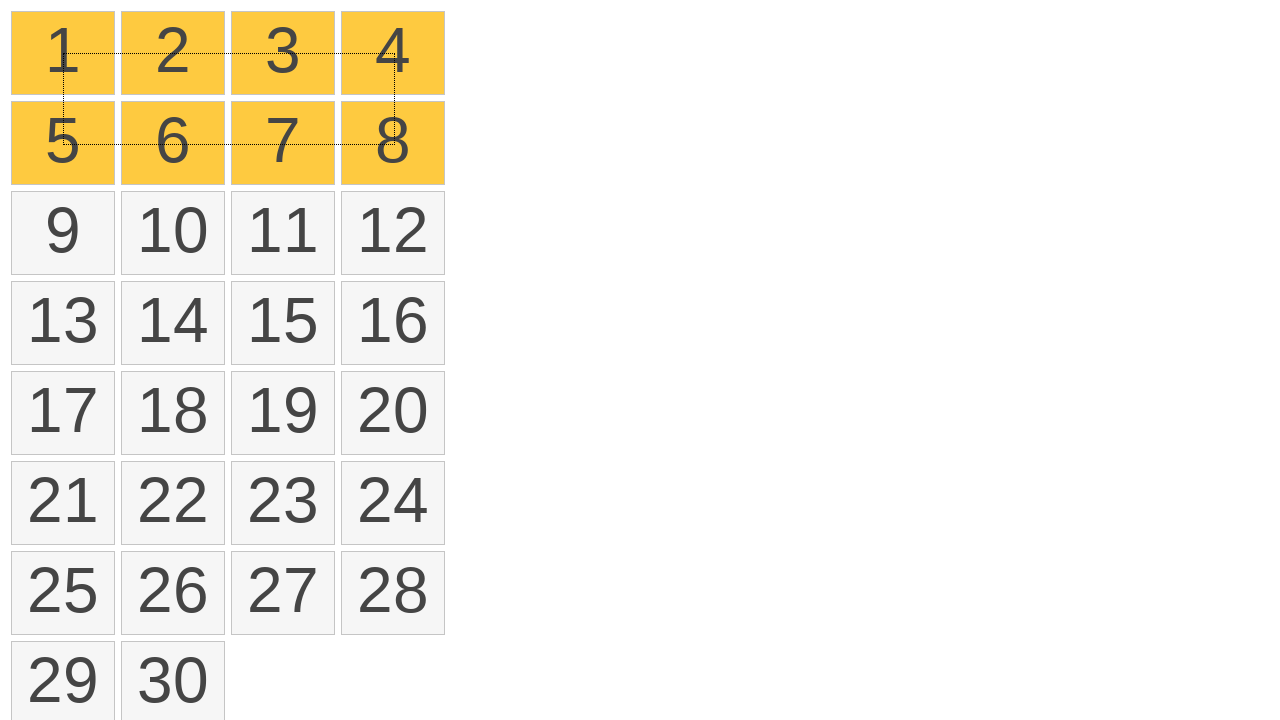

Released mouse button to complete drag selection of items 1-8 at (393, 143)
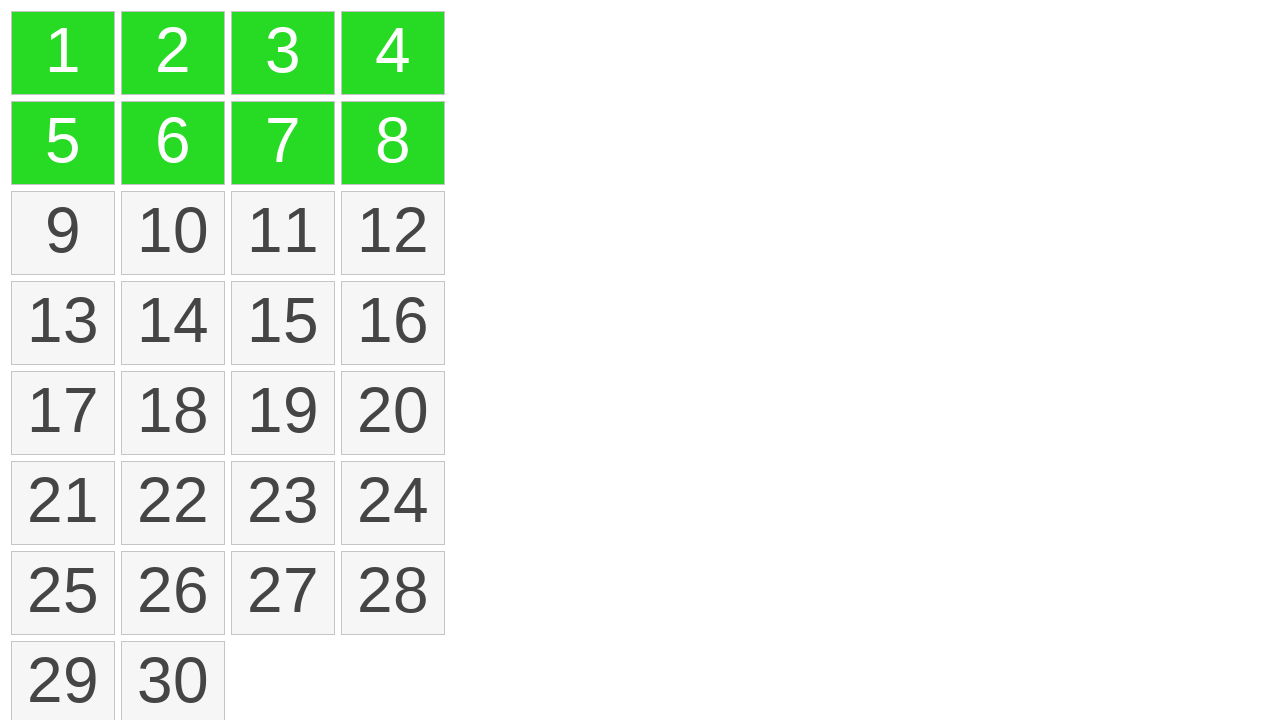

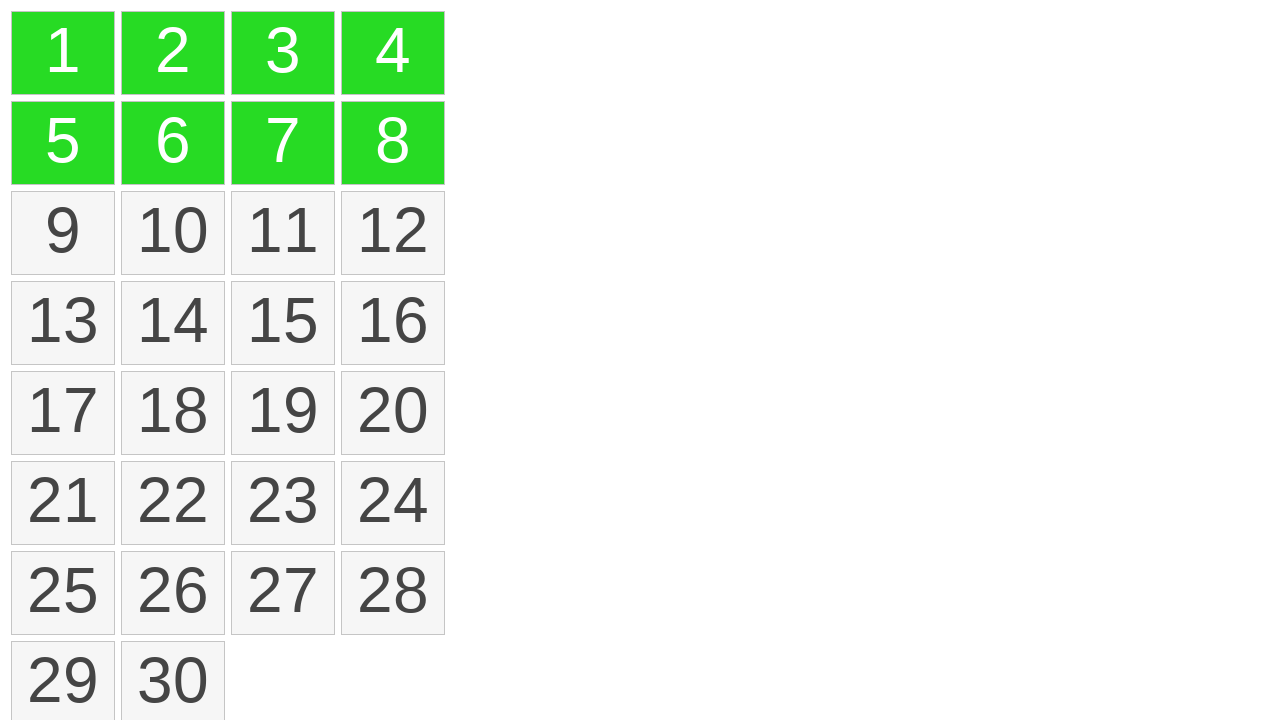